Tests editing a todo item by double-clicking, filling new text, and pressing Enter

Starting URL: https://demo.playwright.dev/todomvc

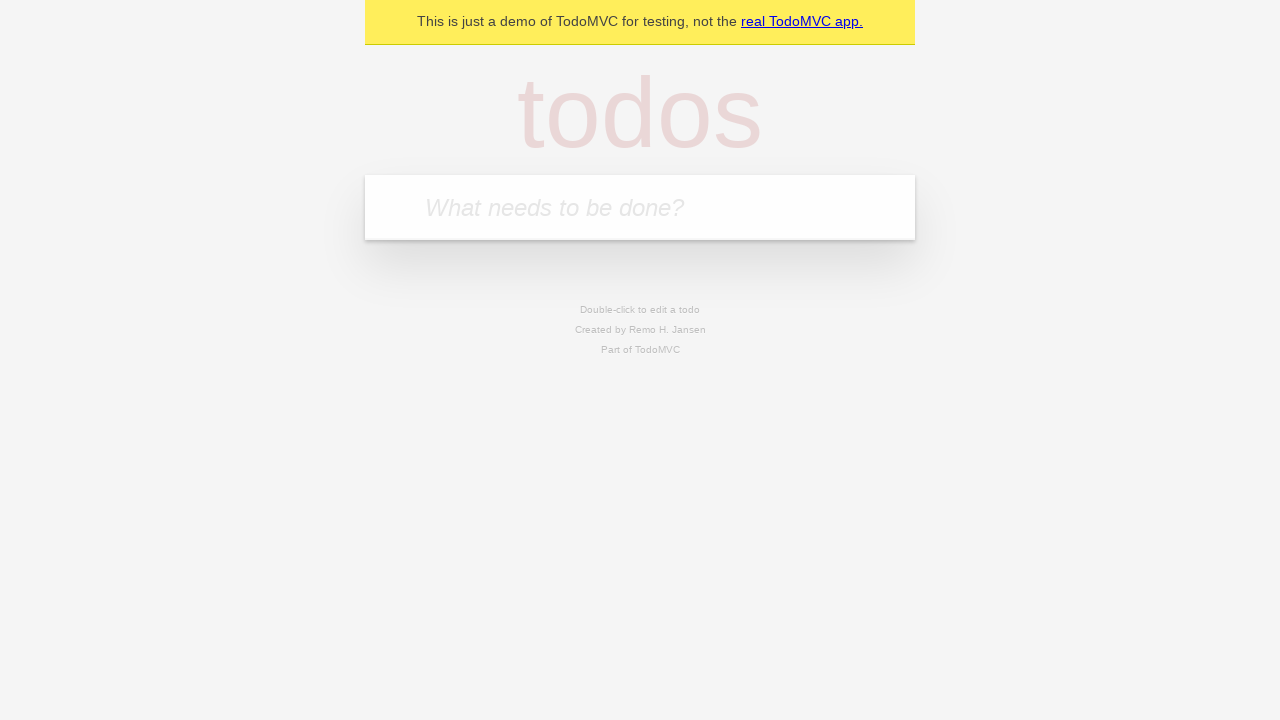

Filled new todo field with 'buy some cheese' on internal:attr=[placeholder="What needs to be done?"i]
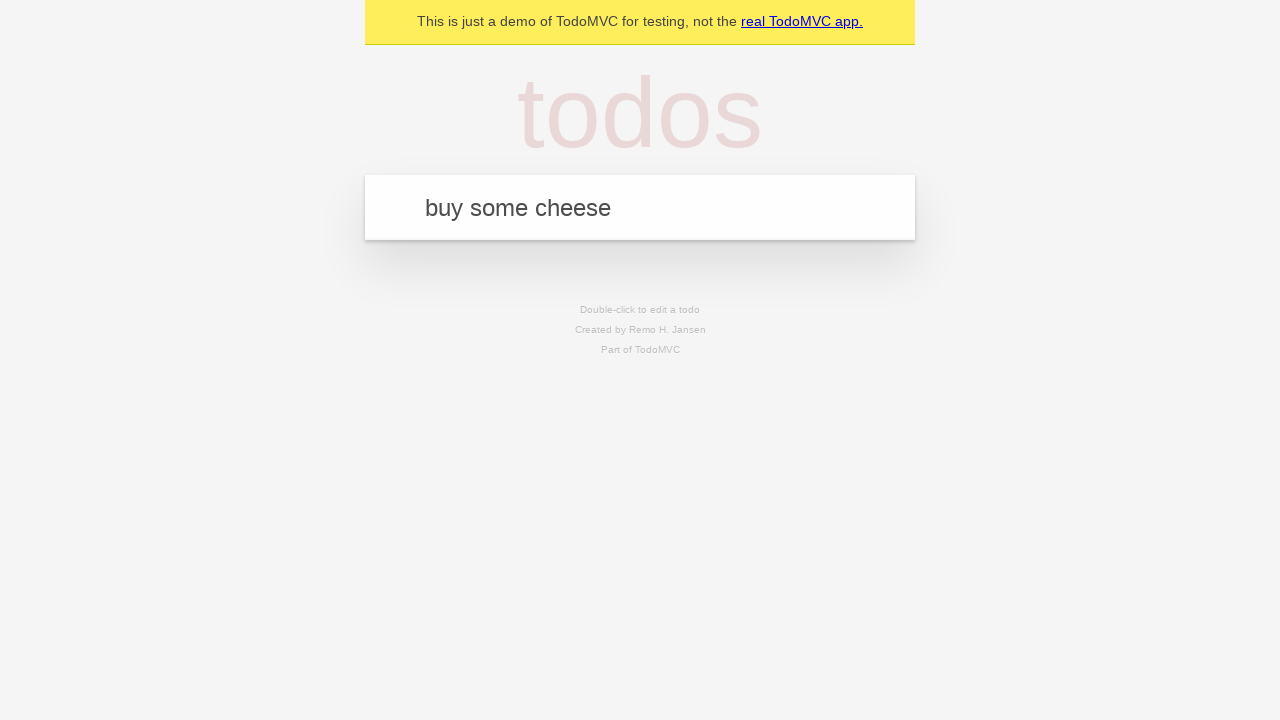

Pressed Enter to create todo item 'buy some cheese' on internal:attr=[placeholder="What needs to be done?"i]
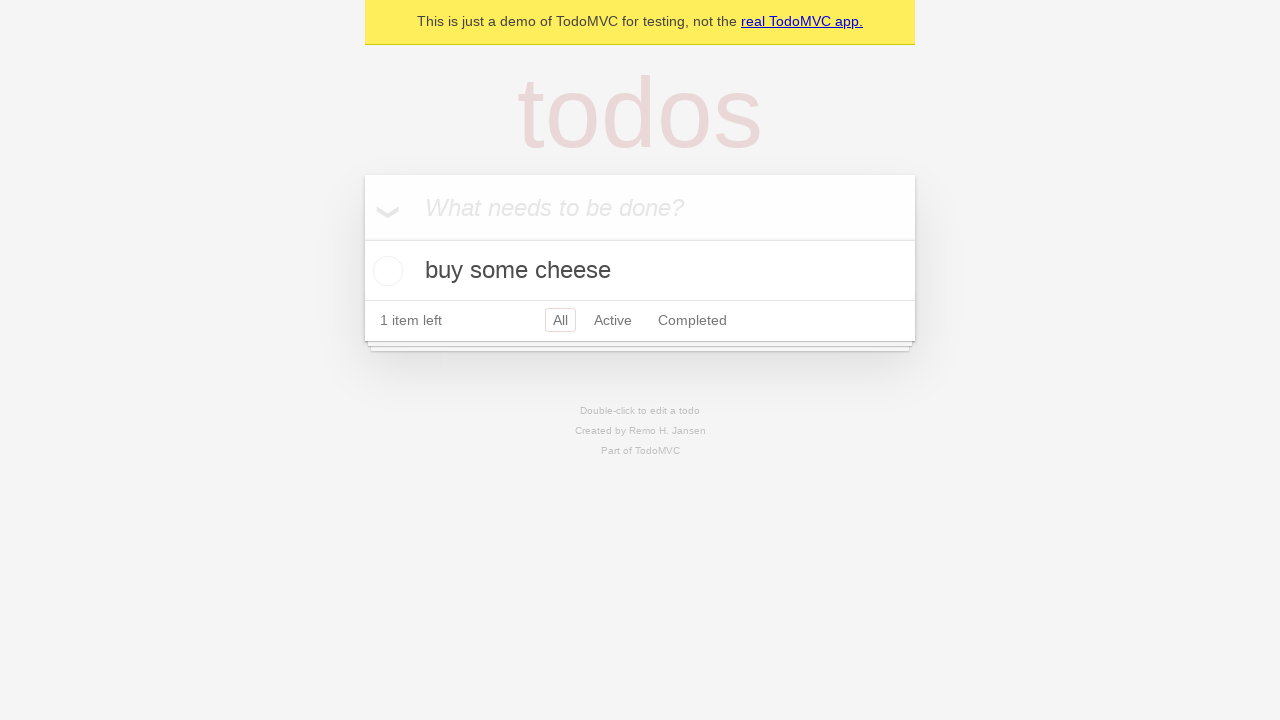

Filled new todo field with 'feed the cat' on internal:attr=[placeholder="What needs to be done?"i]
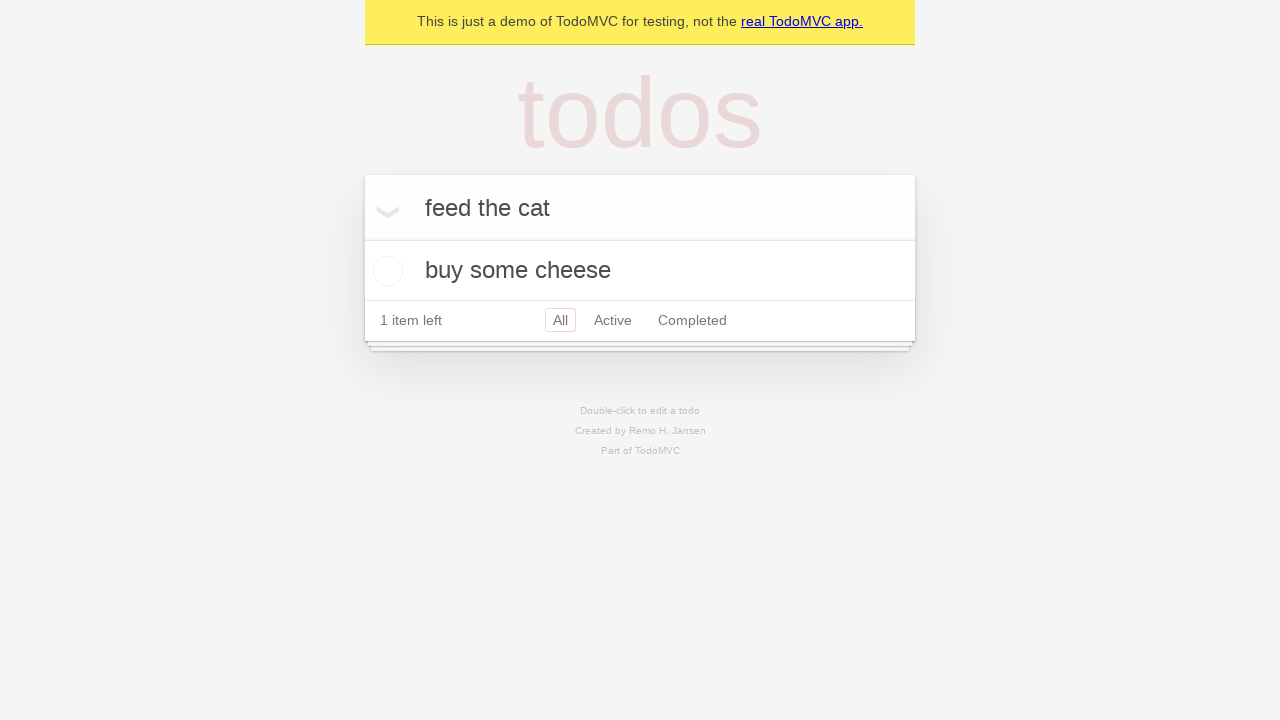

Pressed Enter to create todo item 'feed the cat' on internal:attr=[placeholder="What needs to be done?"i]
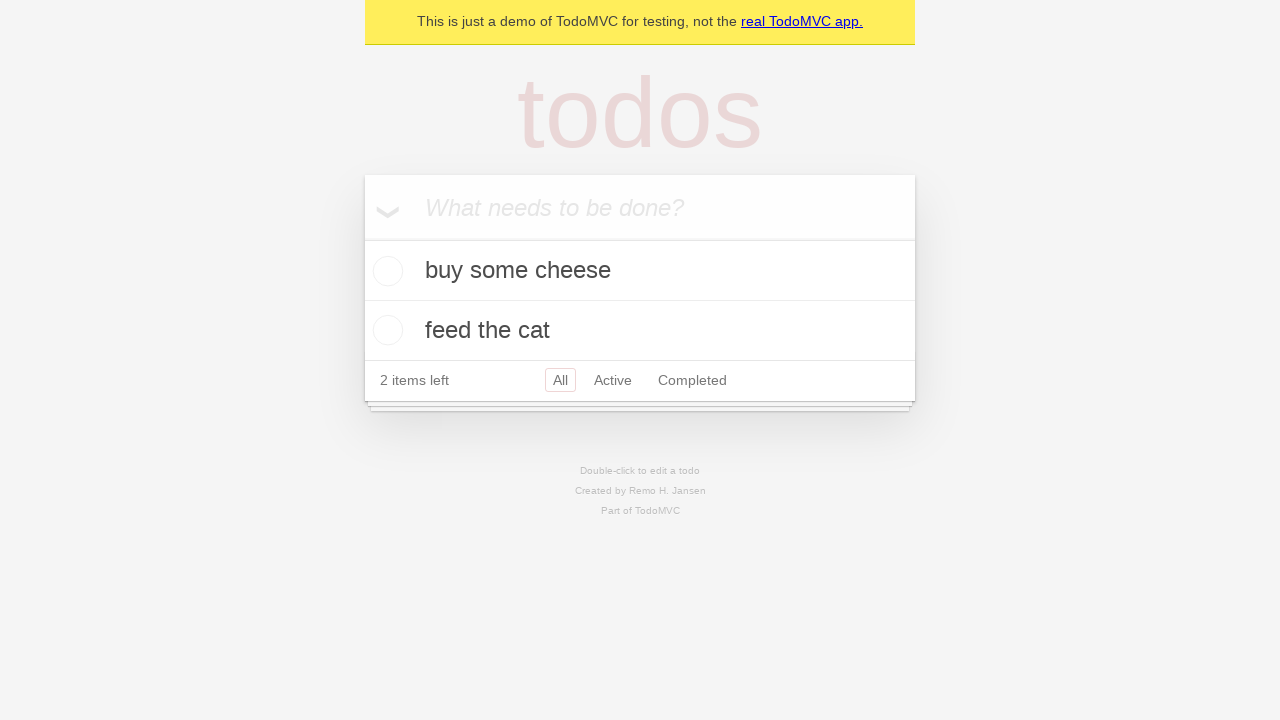

Filled new todo field with 'book a doctors appointment' on internal:attr=[placeholder="What needs to be done?"i]
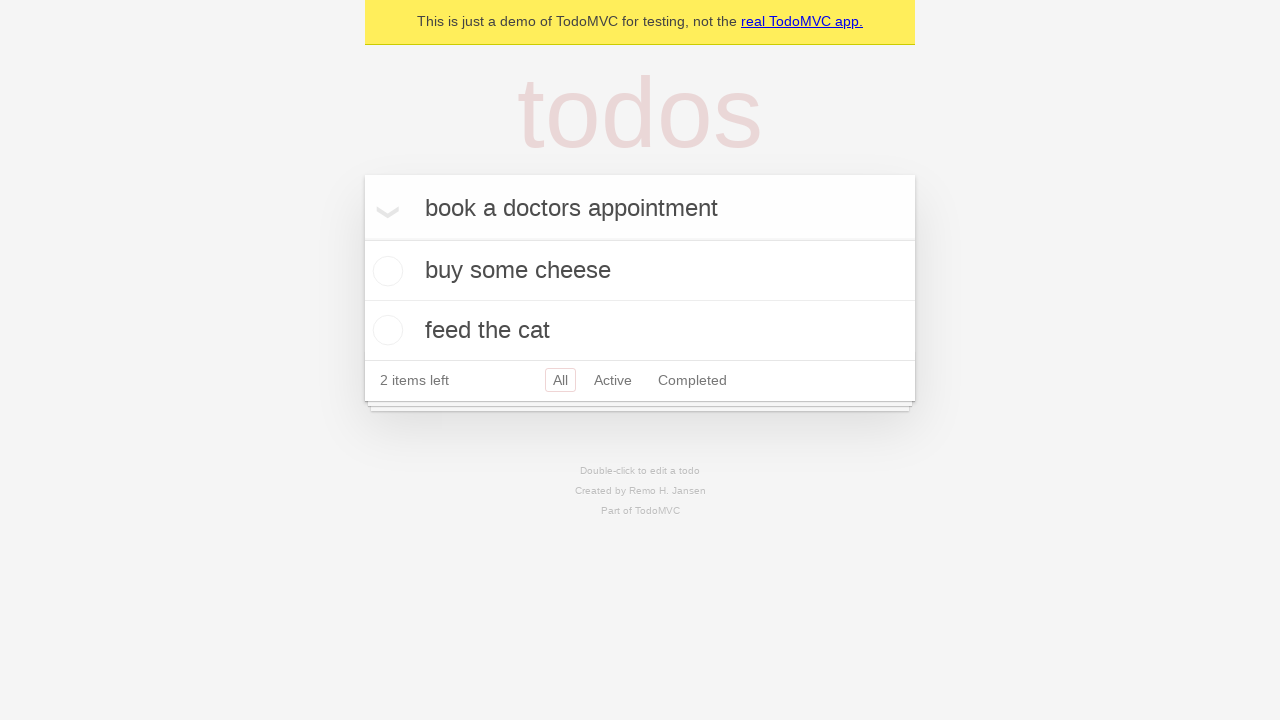

Pressed Enter to create todo item 'book a doctors appointment' on internal:attr=[placeholder="What needs to be done?"i]
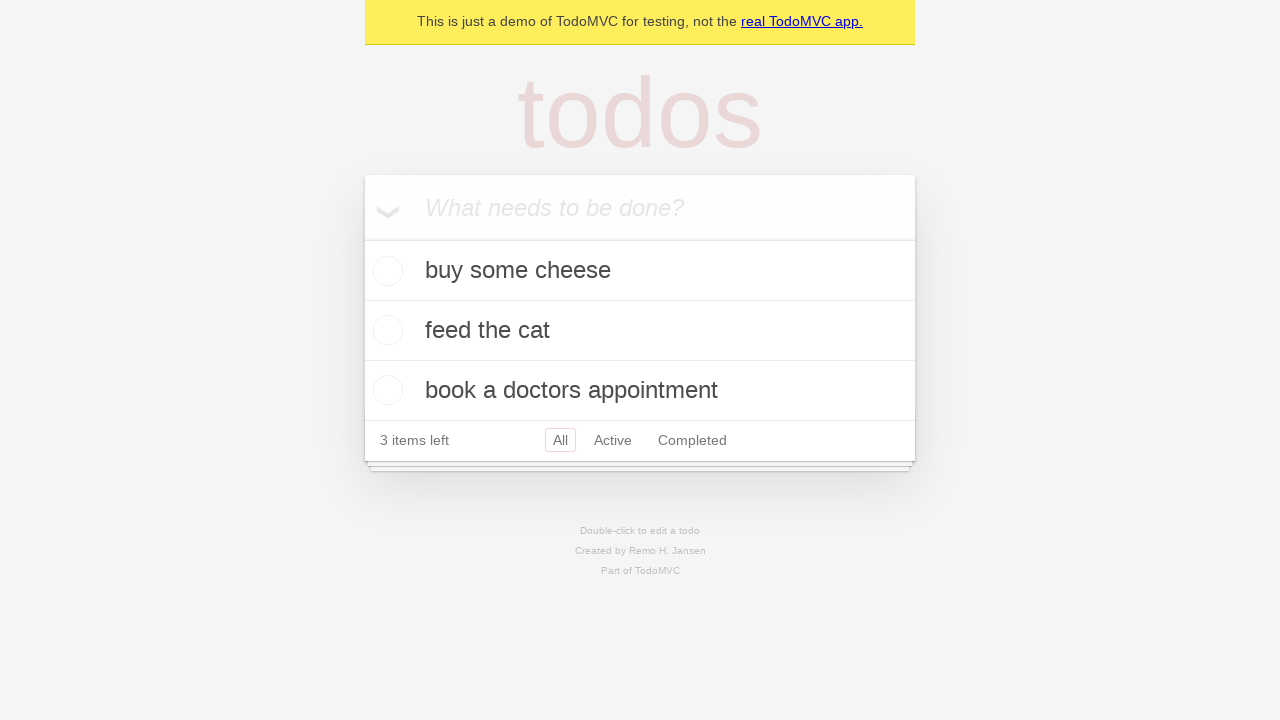

Double-clicked second todo item to enter edit mode at (640, 331) on internal:testid=[data-testid="todo-item"s] >> nth=1
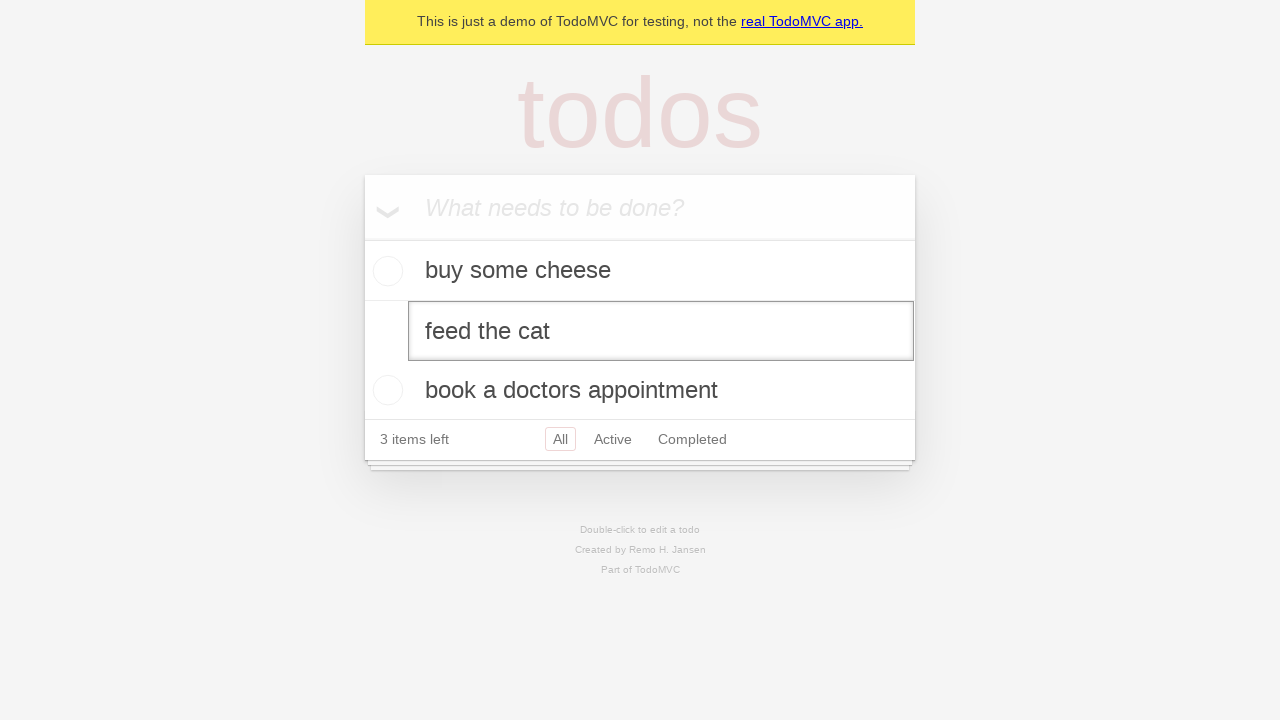

Filled edit textbox with new text 'buy some sausages' on internal:testid=[data-testid="todo-item"s] >> nth=1 >> internal:role=textbox[nam
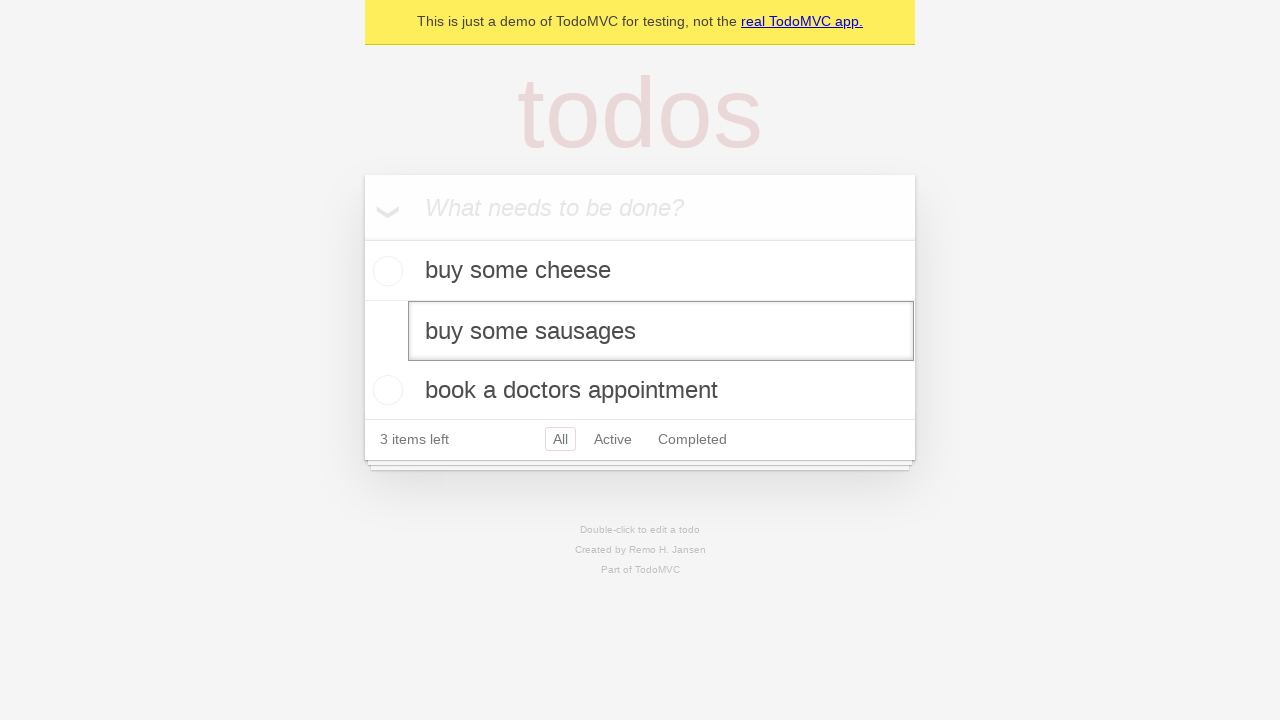

Pressed Enter to confirm edit of todo item on internal:testid=[data-testid="todo-item"s] >> nth=1 >> internal:role=textbox[nam
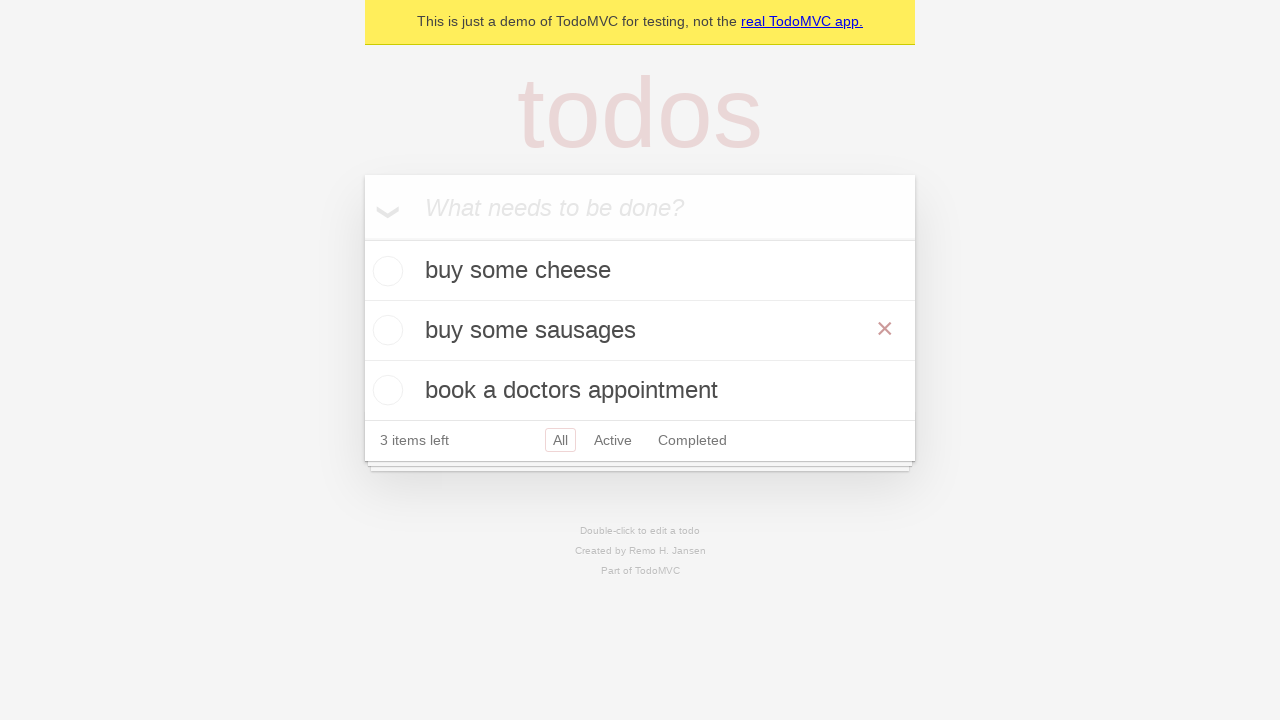

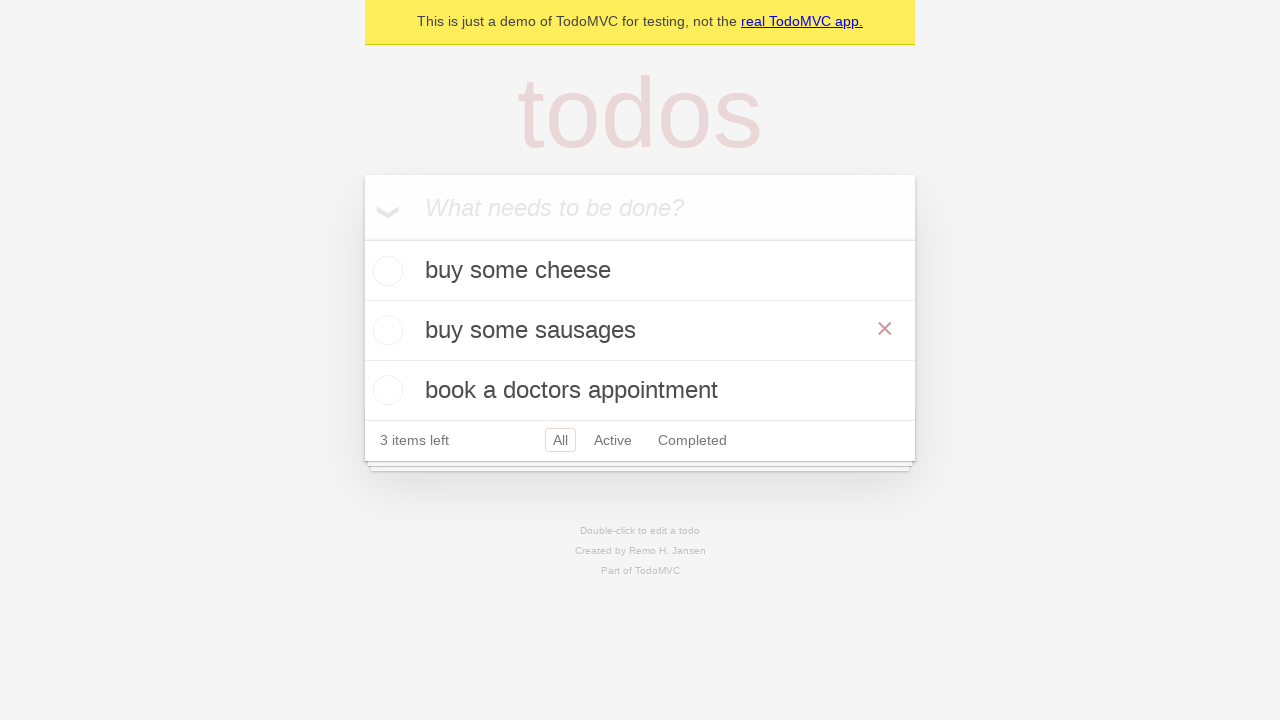